Tests a registration form by filling in personal details including first name, last name, address, email, phone, skills dropdown, date of birth dropdowns, and password fields.

Starting URL: https://demo.automationtesting.in/Register.html

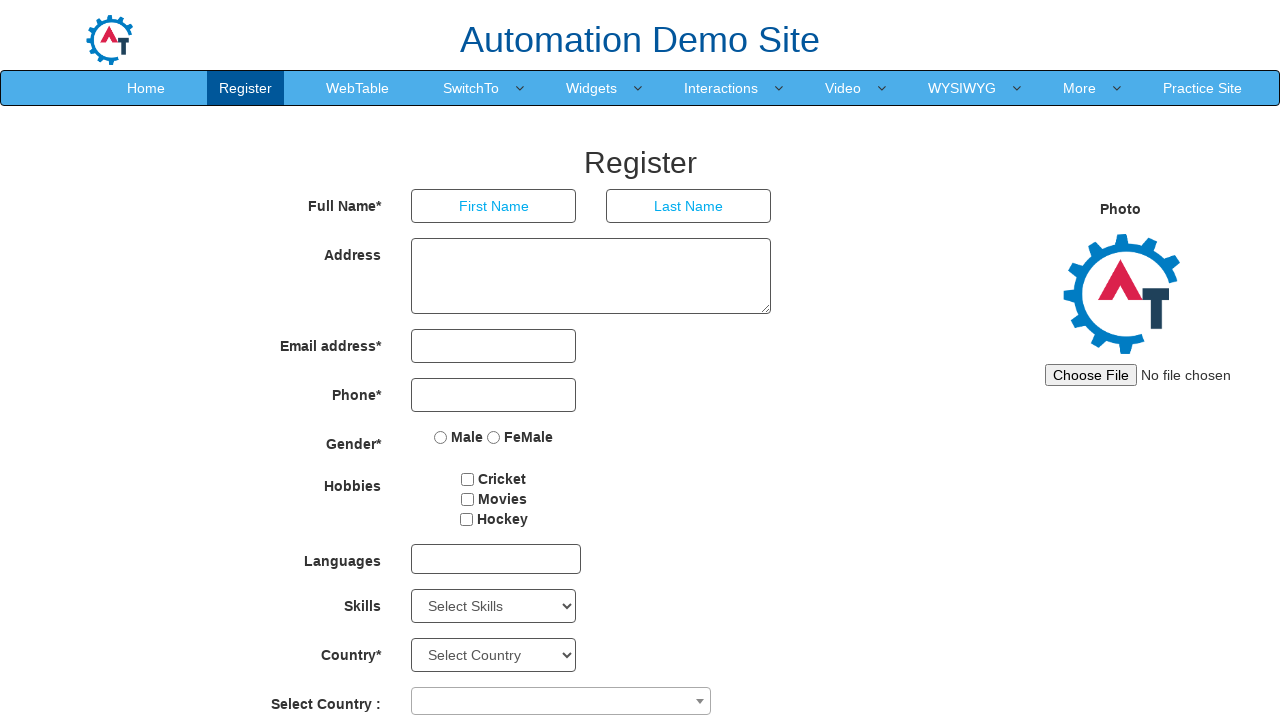

Filled first name field with 'John' on input[placeholder='First Name']
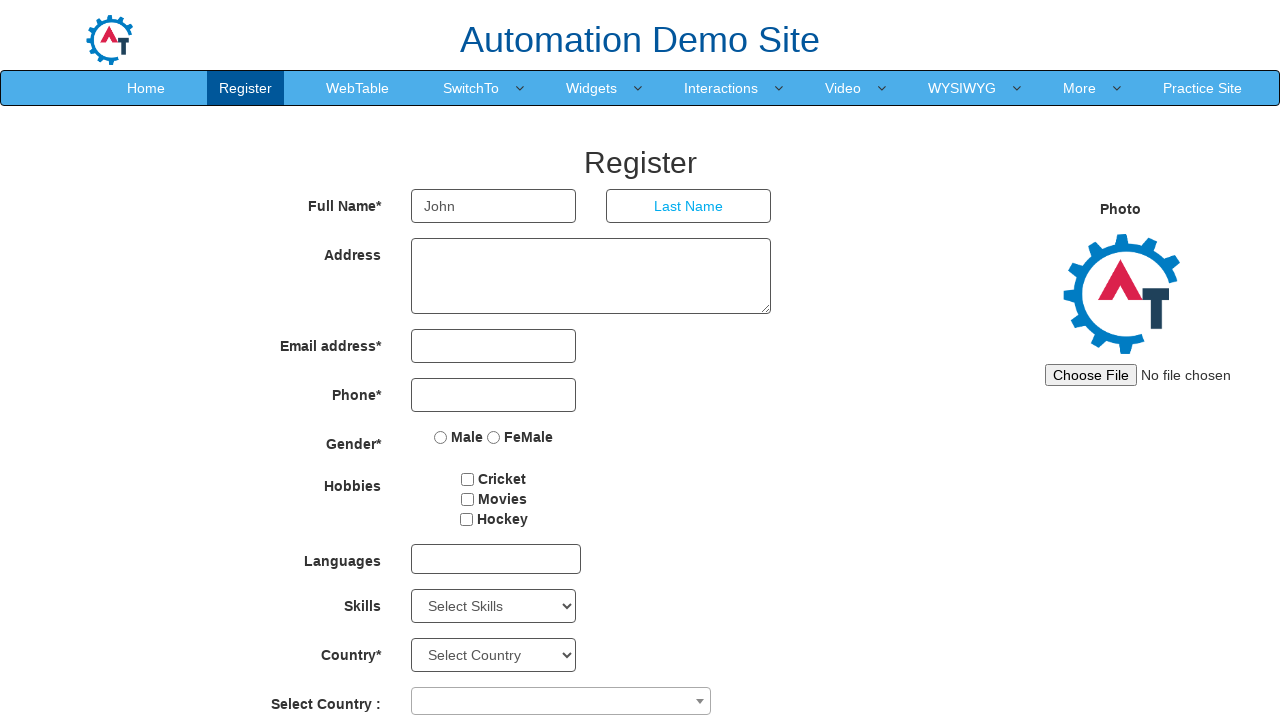

Filled last name field with 'Smith' on input[placeholder='Last Name']
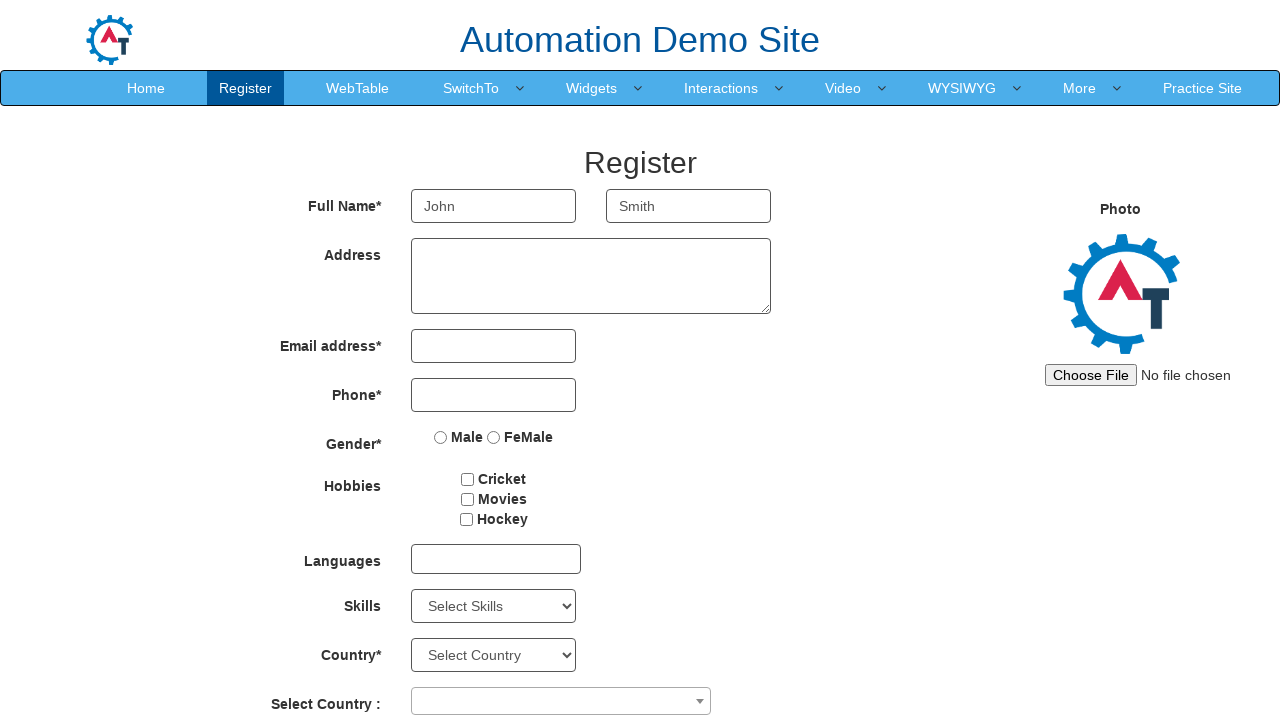

Filled address field with '123 Oak Street, Apt 4B, Springfield' on textarea
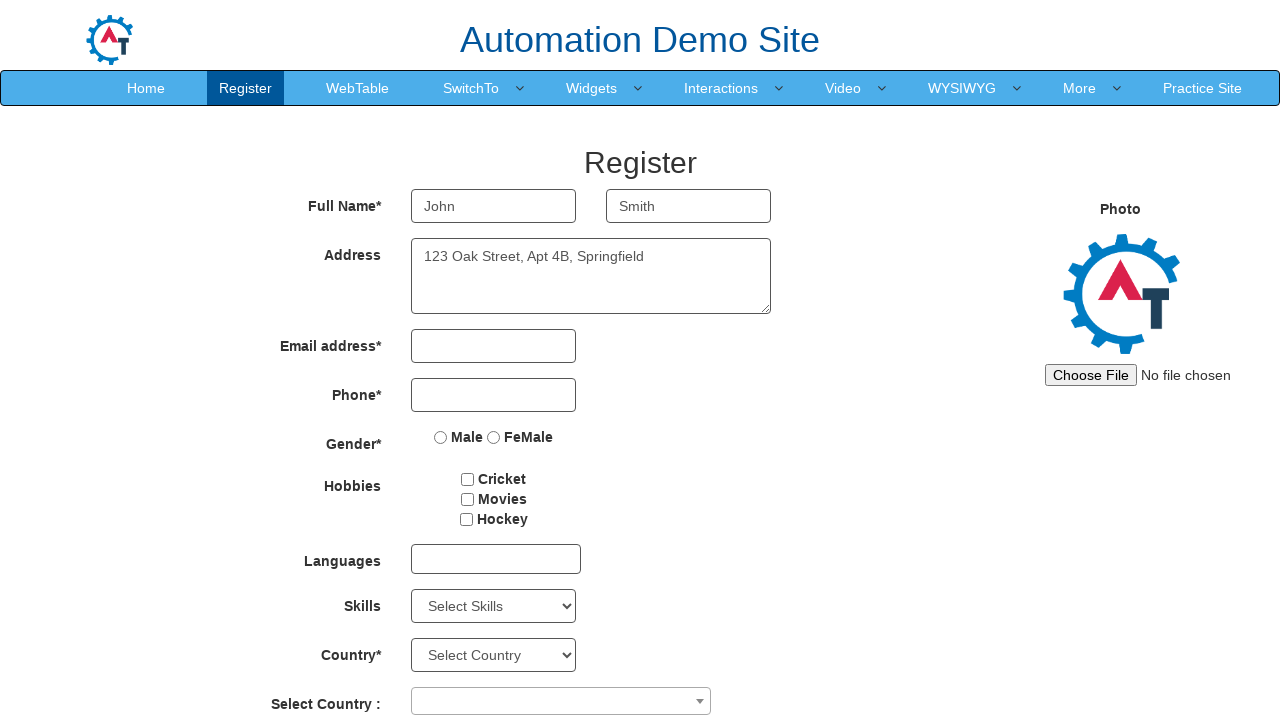

Filled email field with 'john.smith87@example.com' on input[type='email']
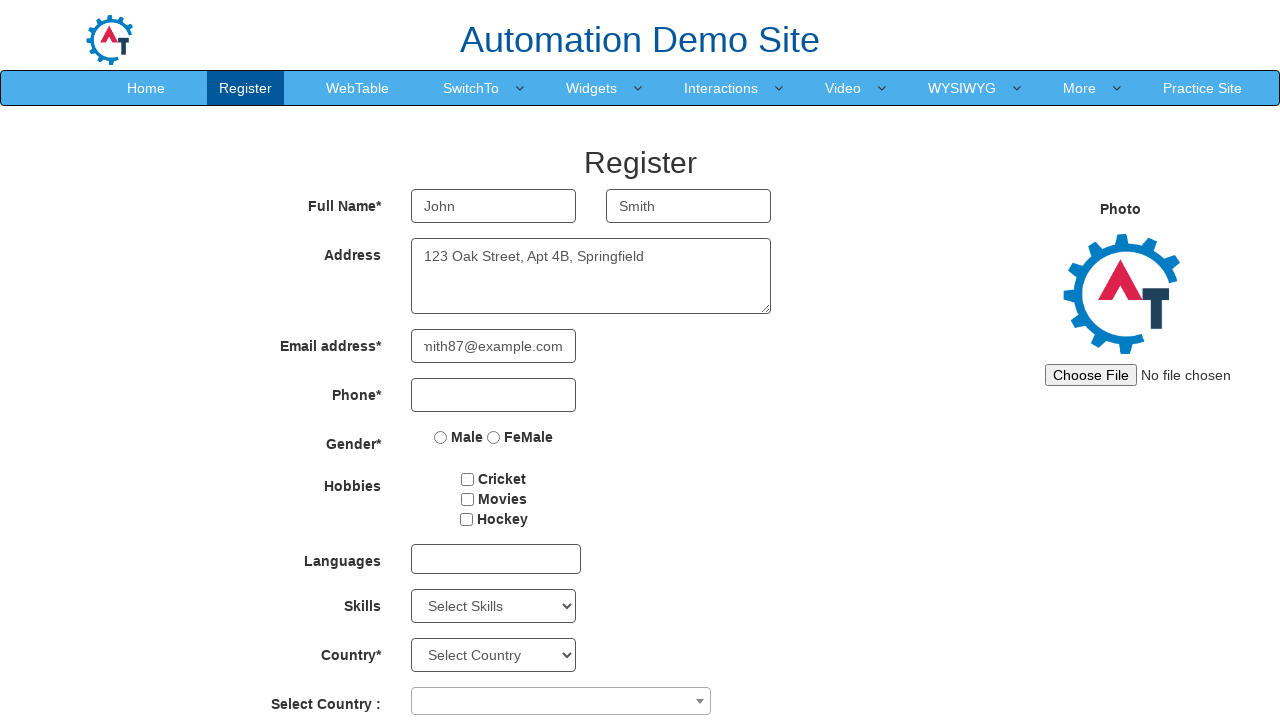

Filled phone field with '5551234567' on input[type='tel']
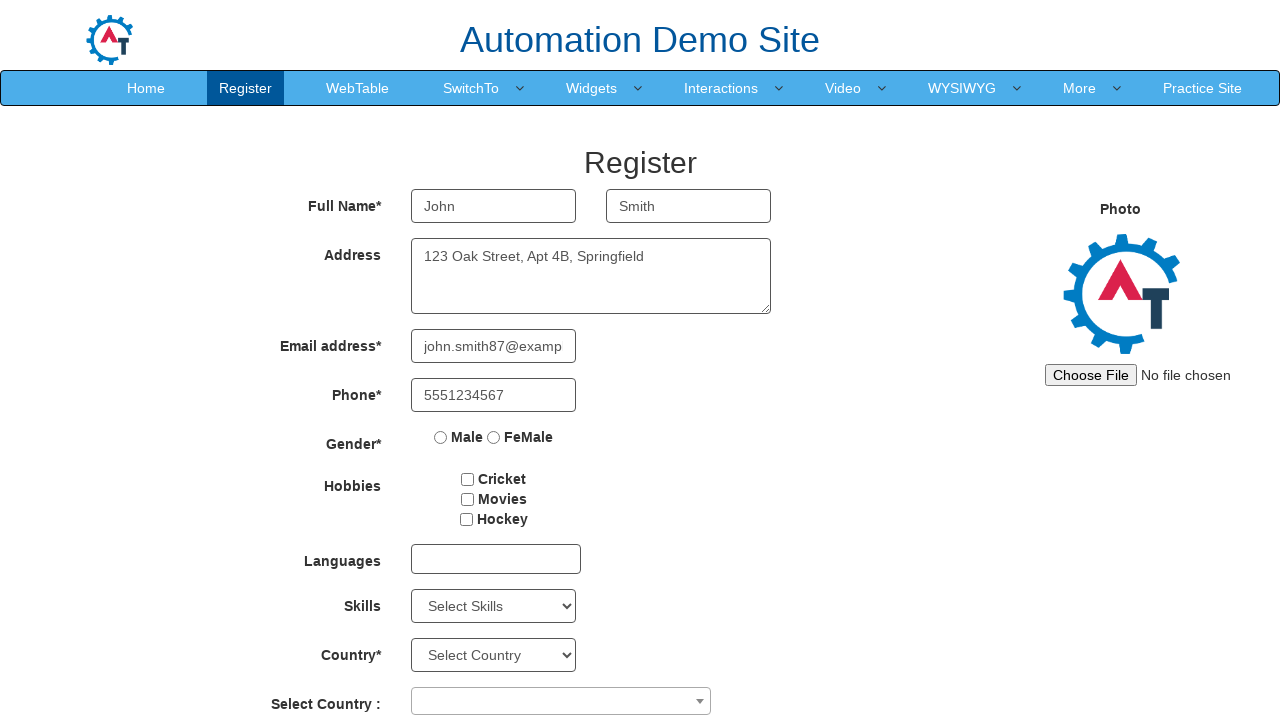

Selected 'Java' from skills dropdown on #Skills
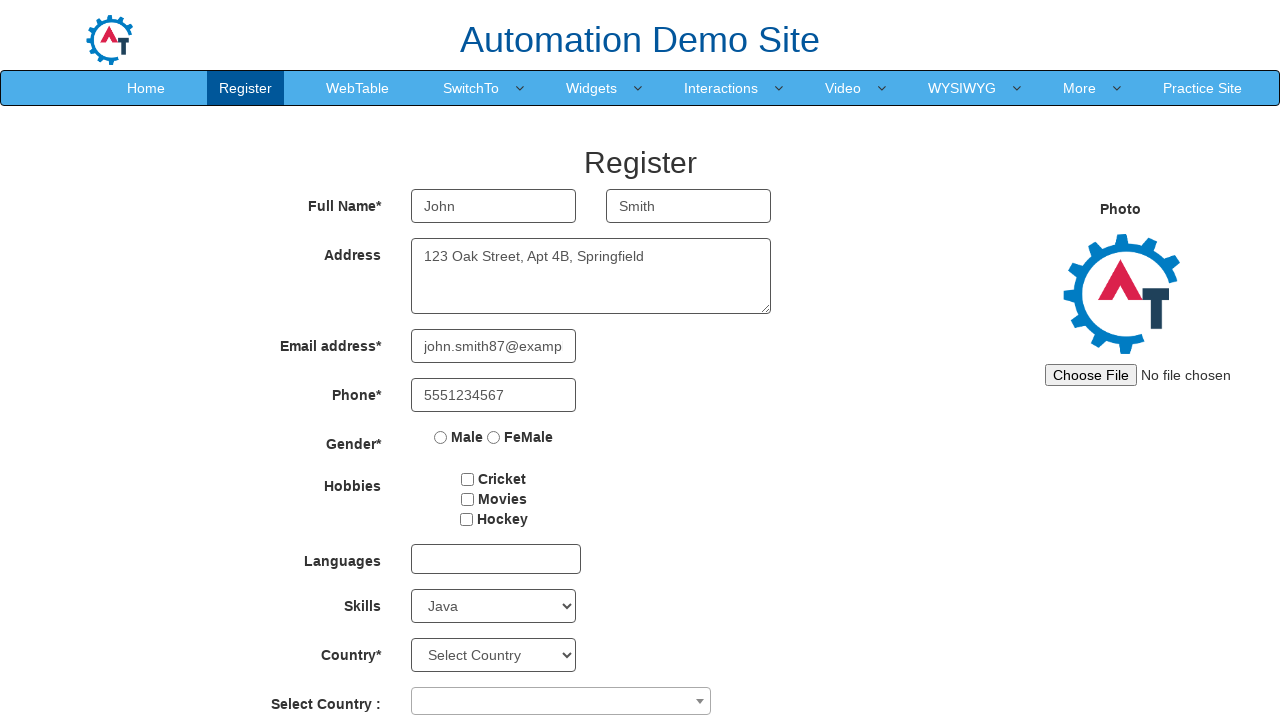

Selected '1992' from year dropdown on #yearbox
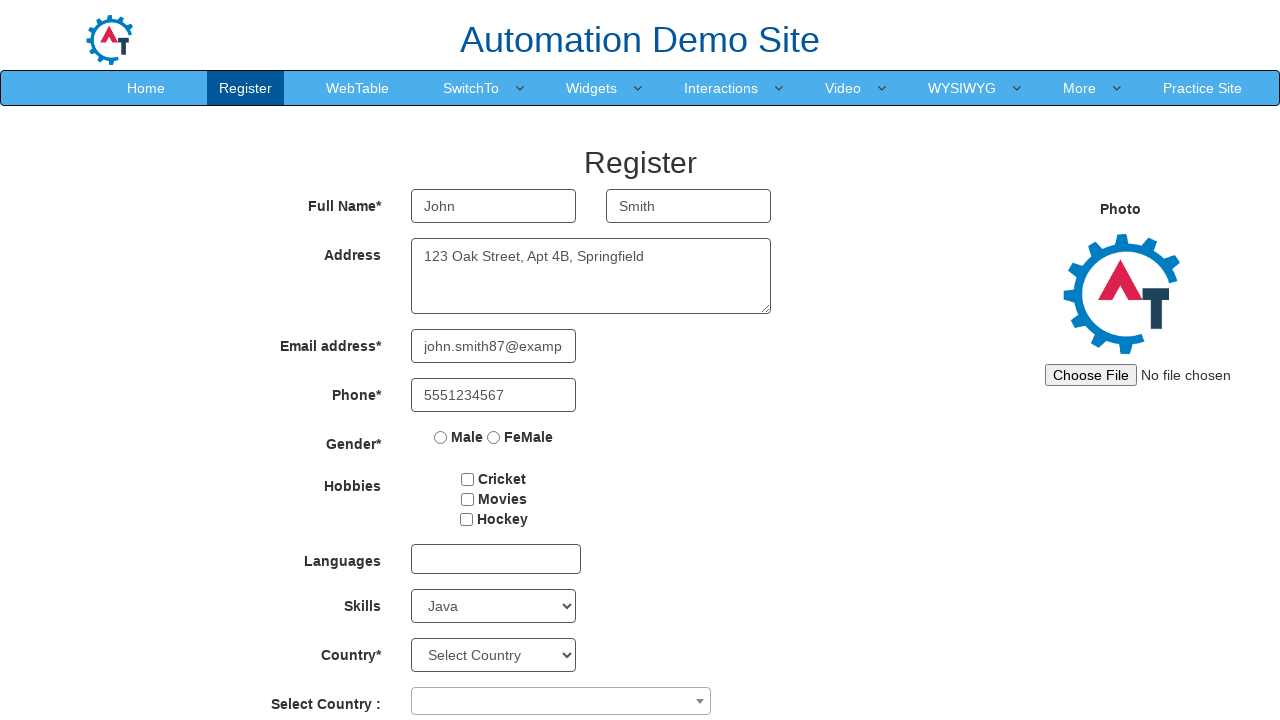

Selected 'June' from month dropdown on select[placeholder='Month']
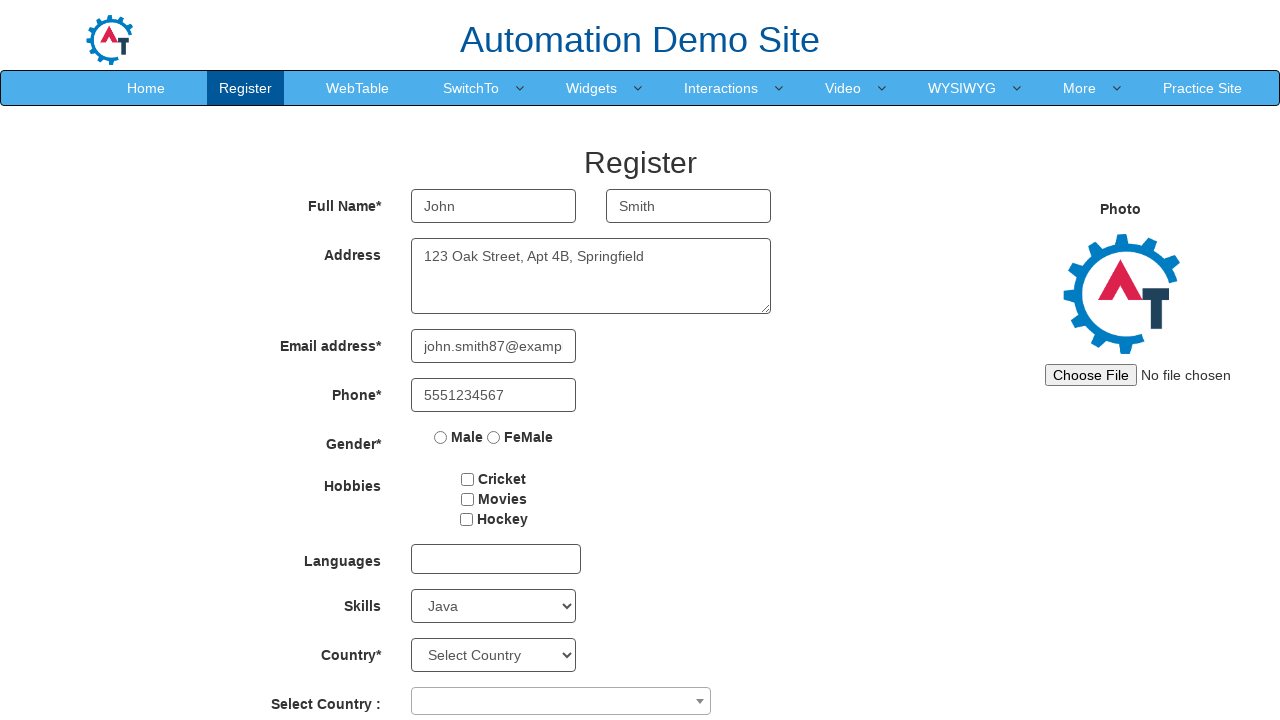

Selected '15' from day dropdown on #daybox
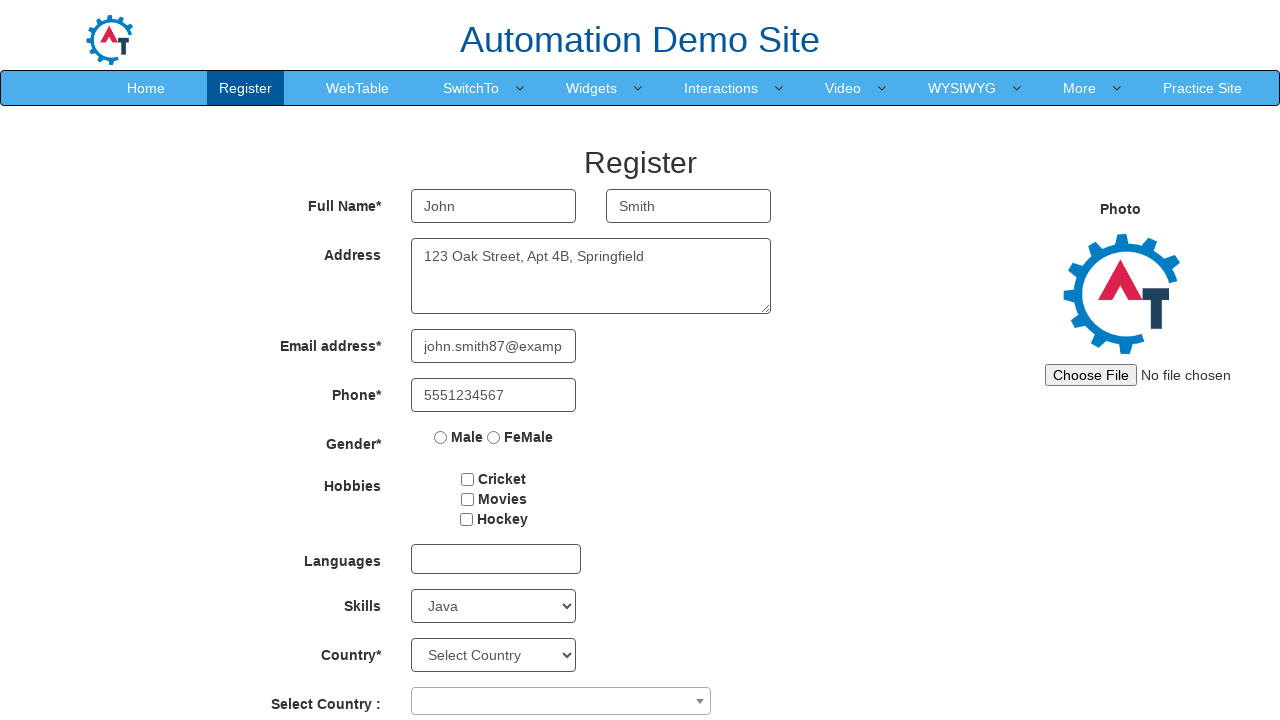

Filled password field with 'SecurePass123!' on #firstpassword
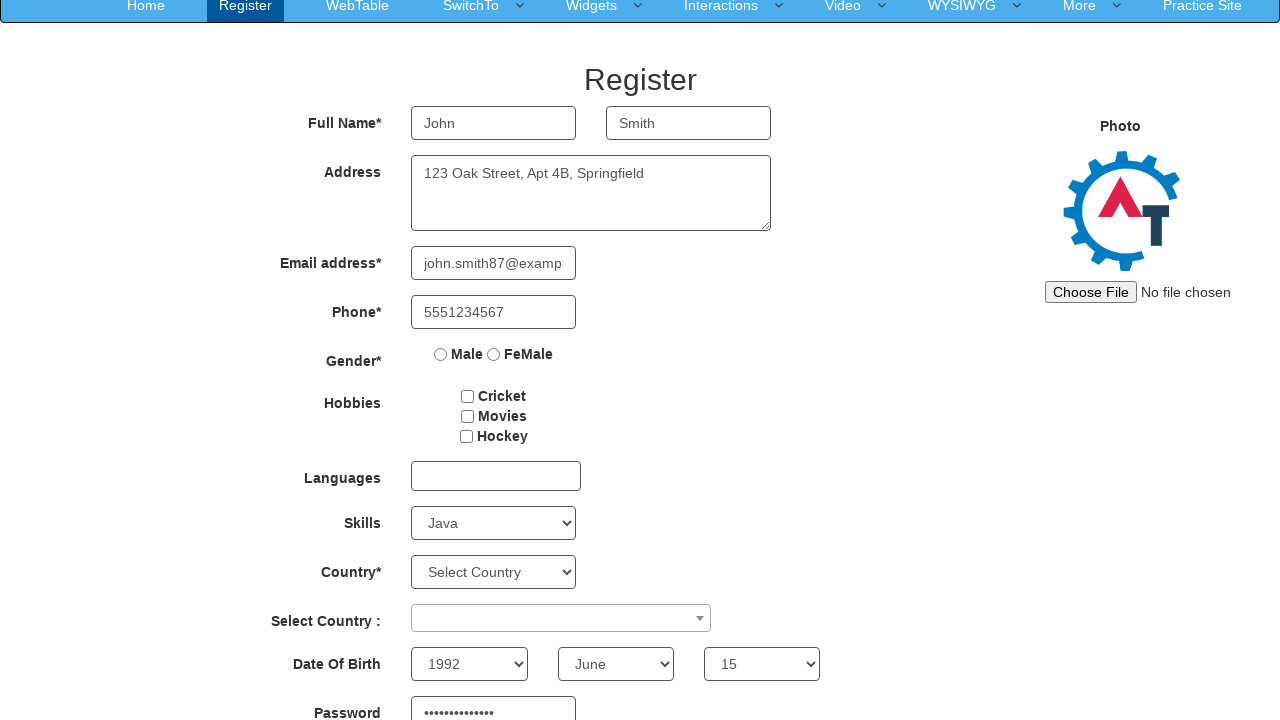

Filled confirm password field with 'SecurePass123!' on #secondpassword
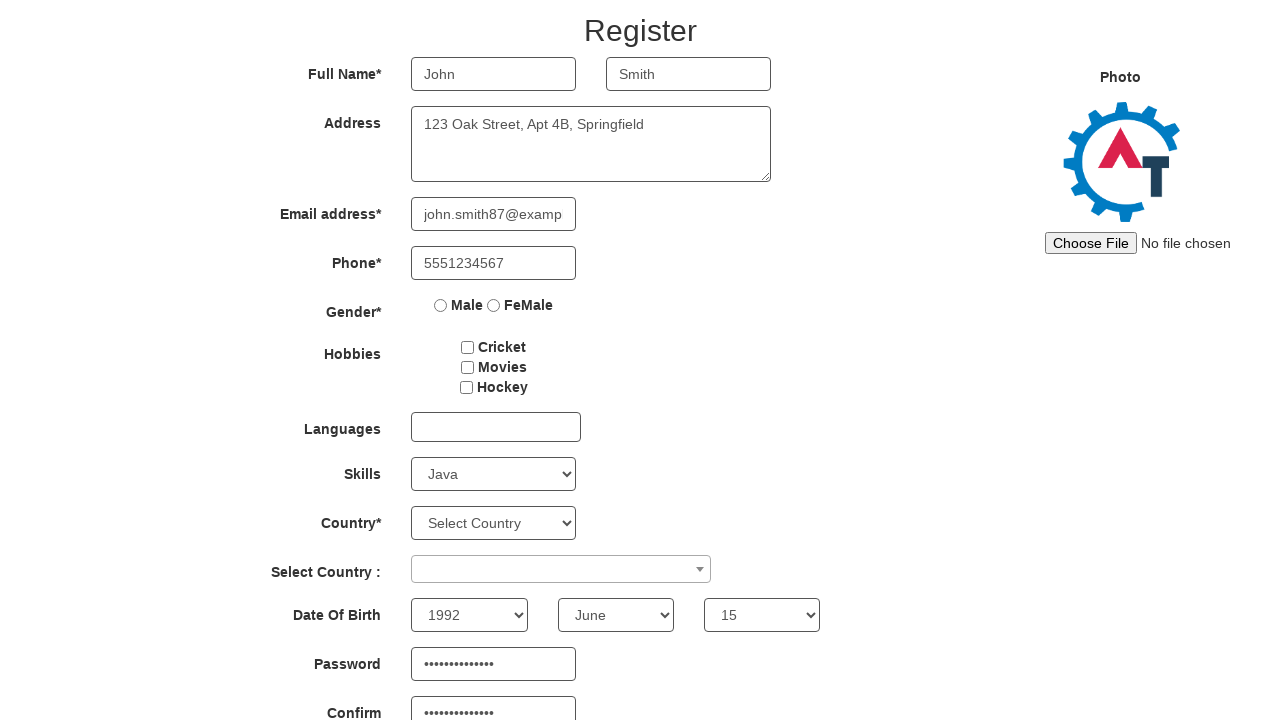

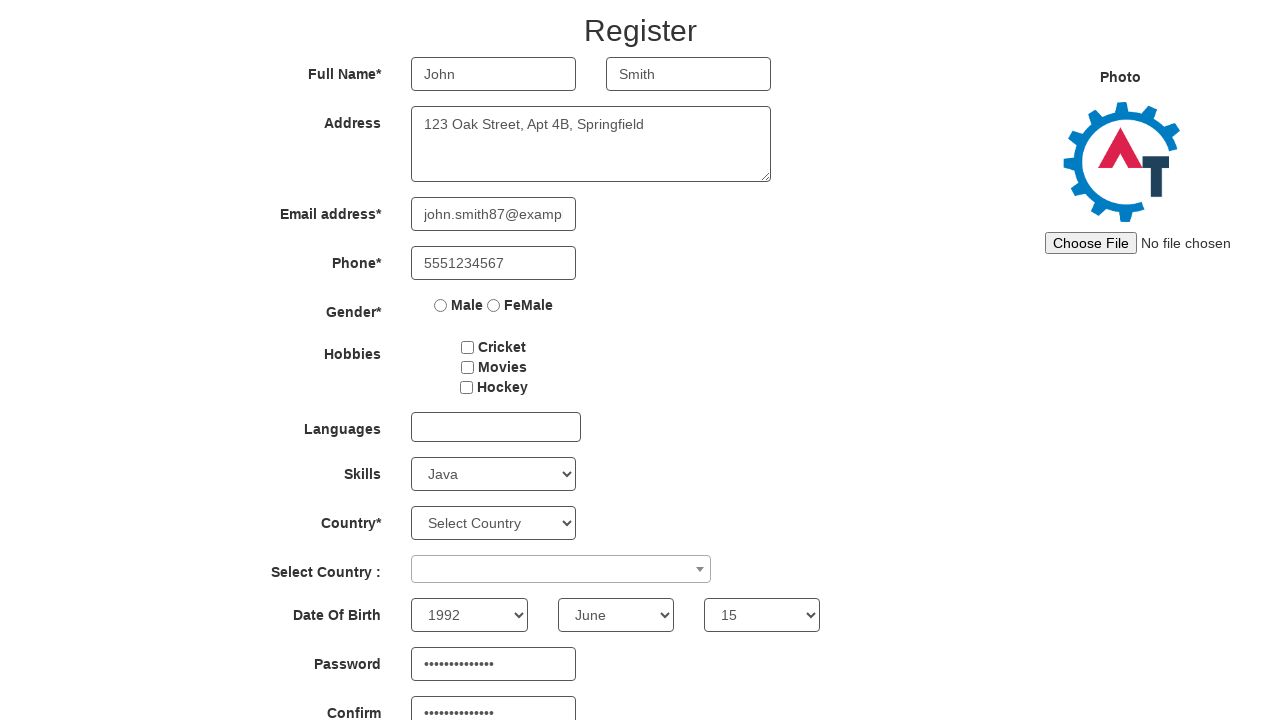